Tests that the main navigation menu contains the expected number of category items (9 categories) by counting hover menu elements

Starting URL: https://www.morele.net/

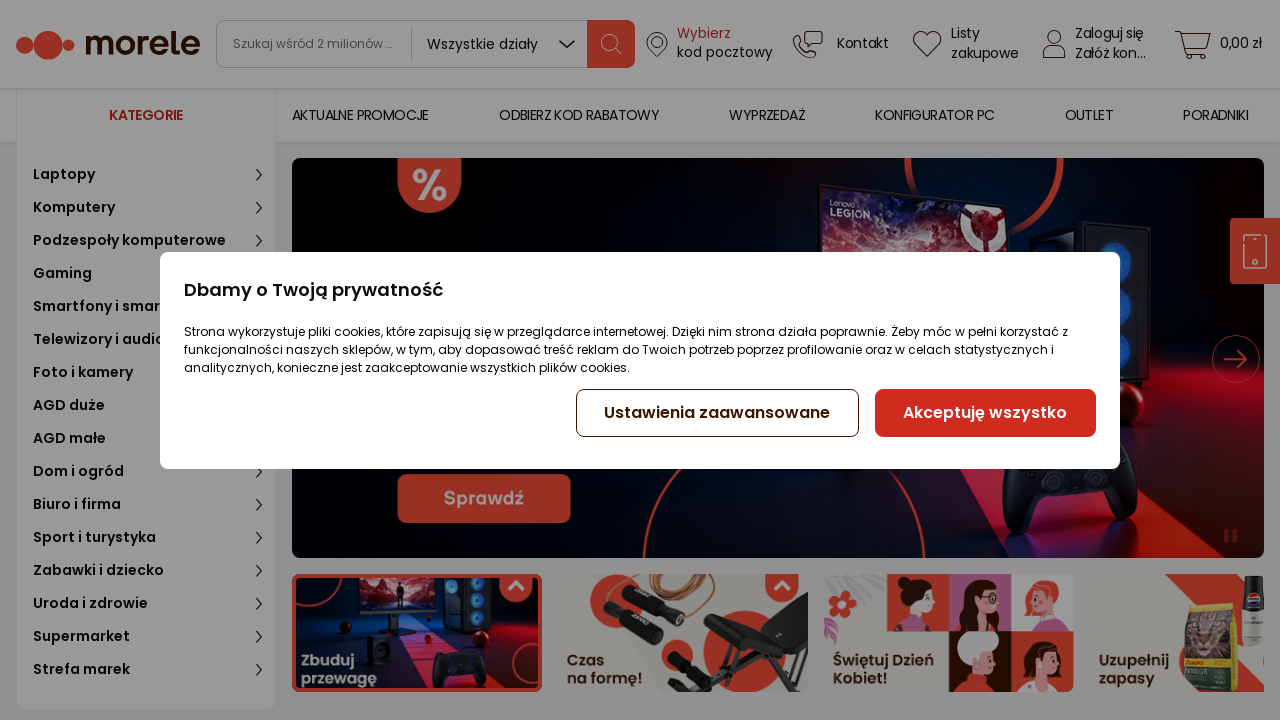

Waited for hover menu category items to load
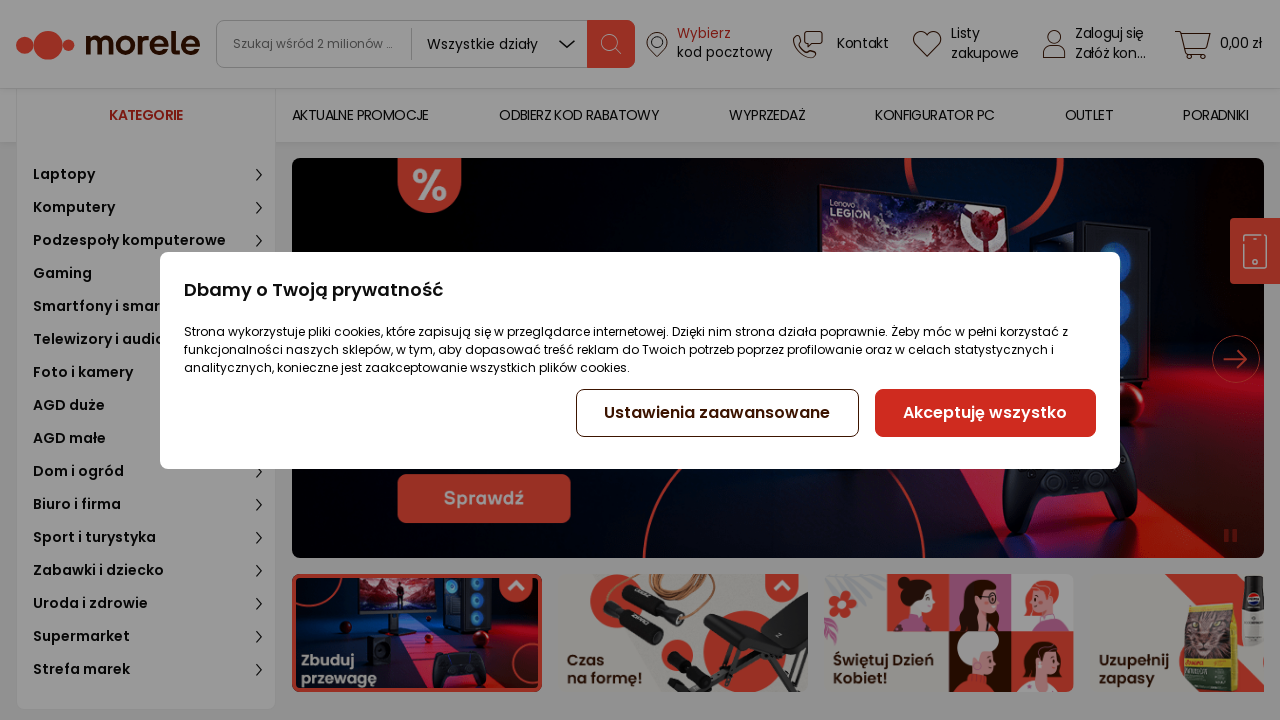

Located all category items in hover menu
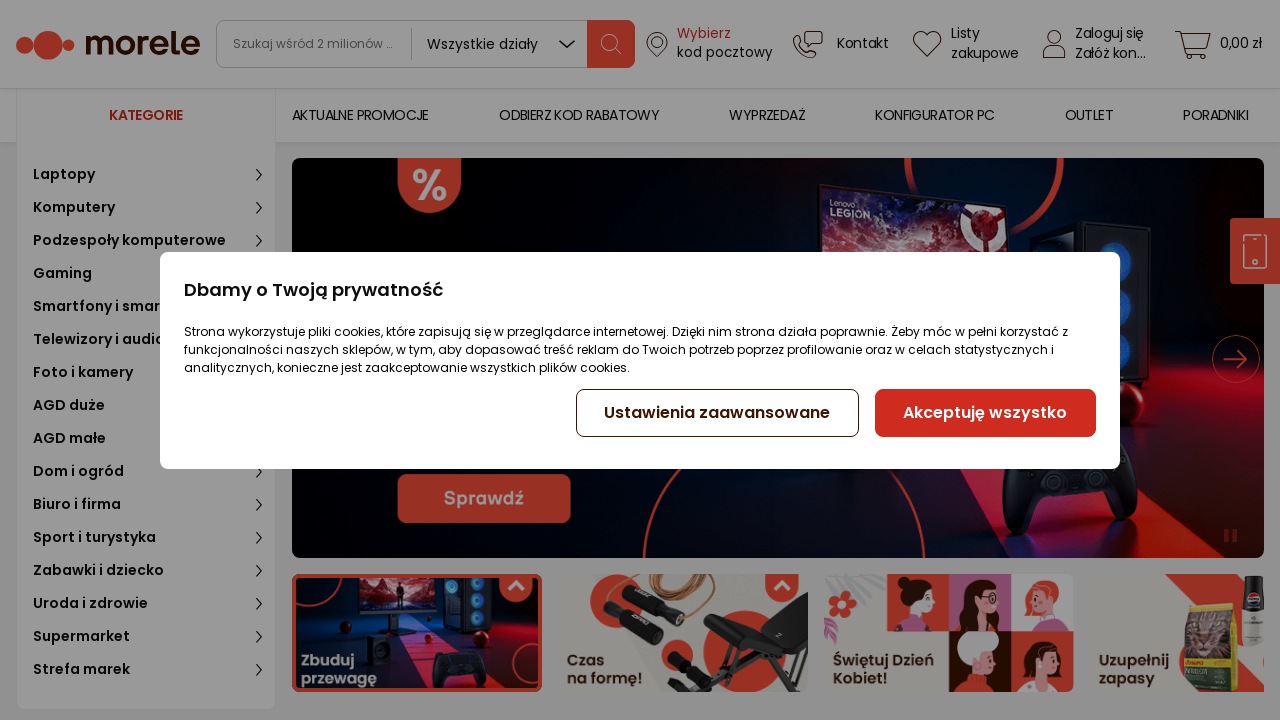

Counted 16 category items in main navigation menu
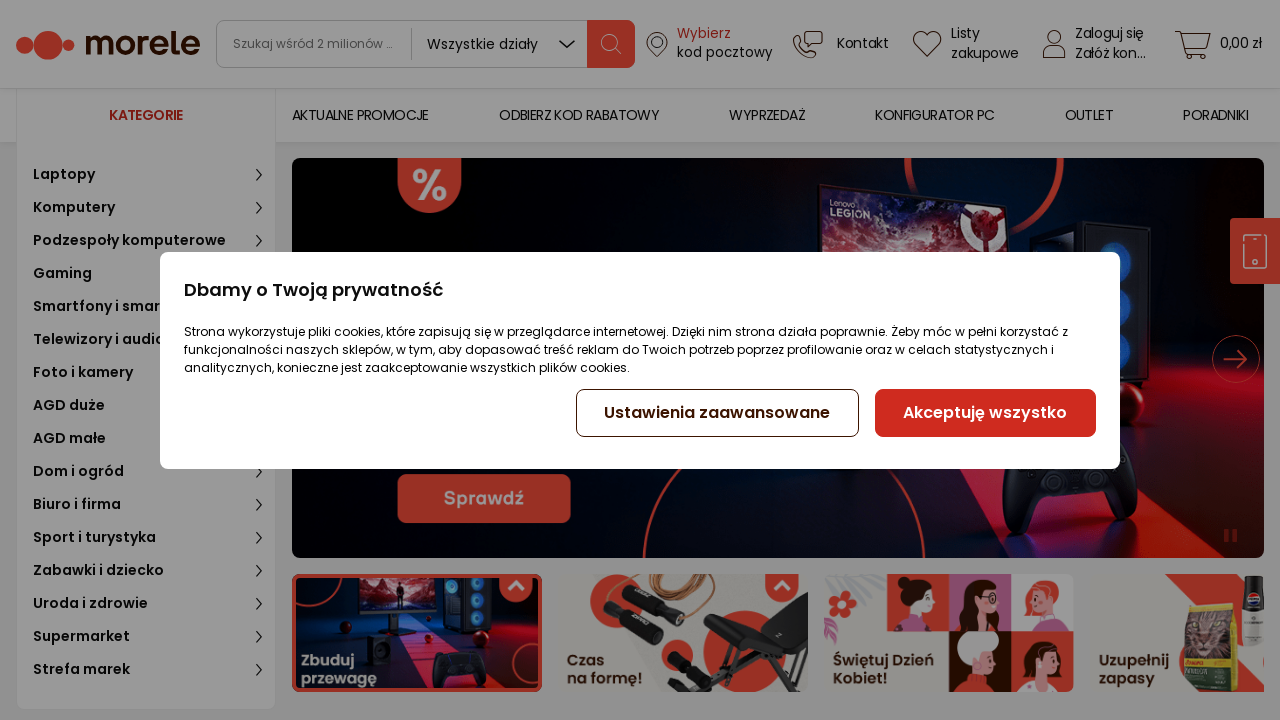

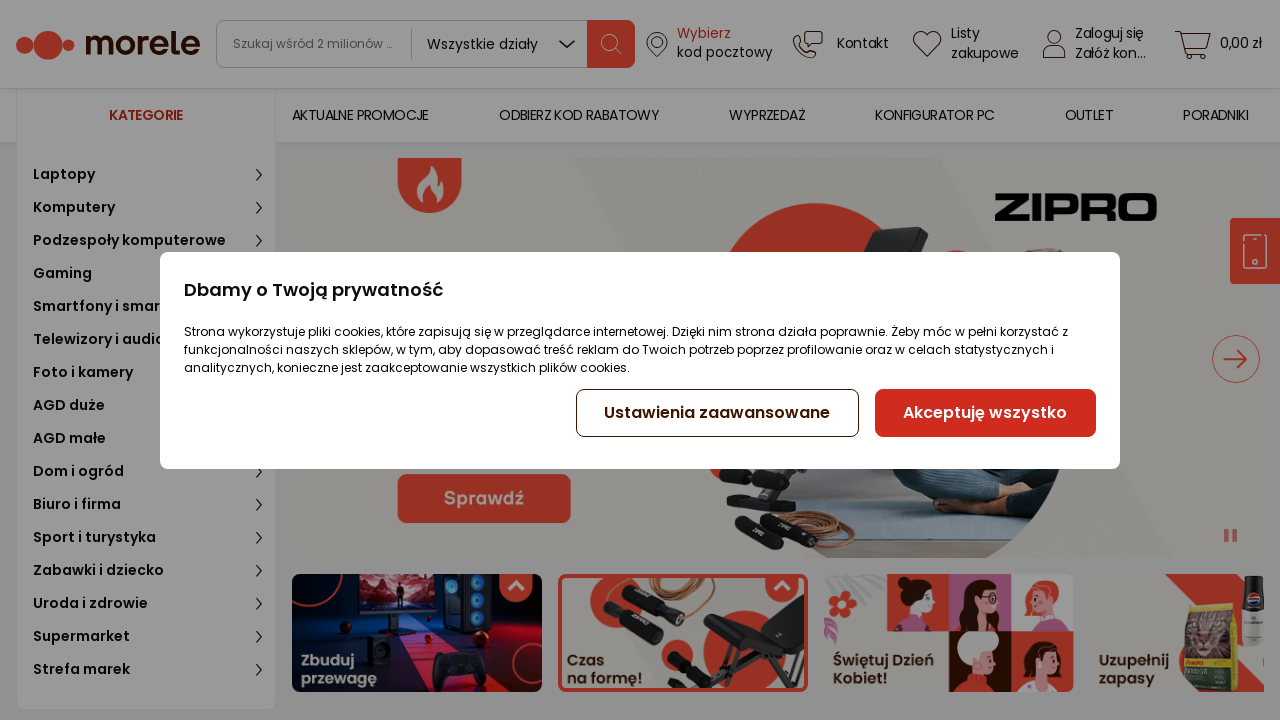